Tests that email and message inputs can be cleared after being filled

Starting URL: https://yarqui.github.io/goit-js-hw-08/03-feedback.html

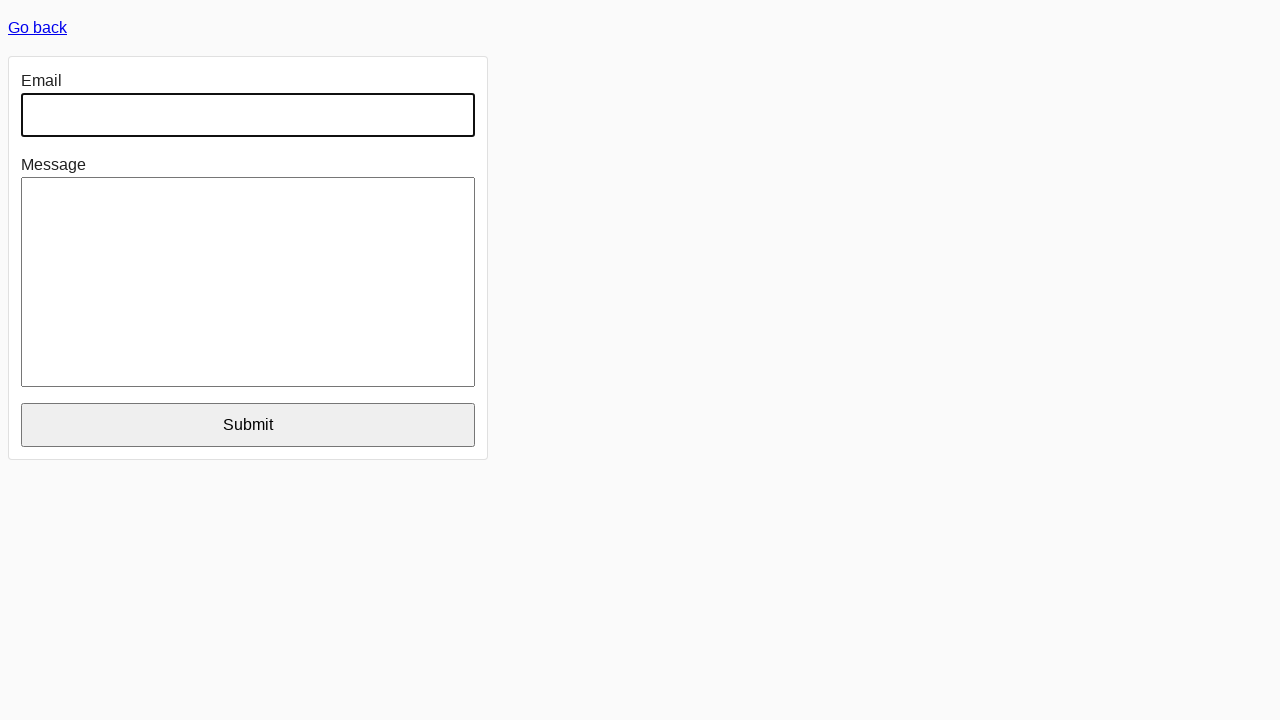

Located email input field
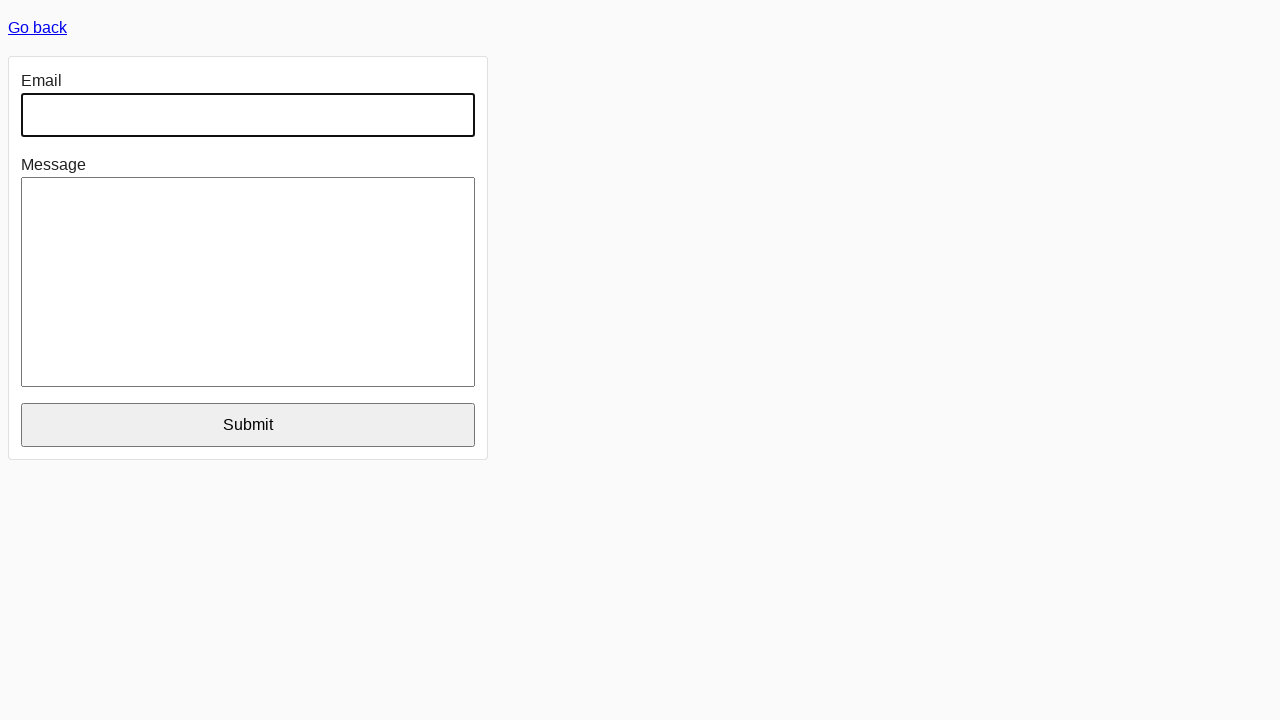

Located message input field
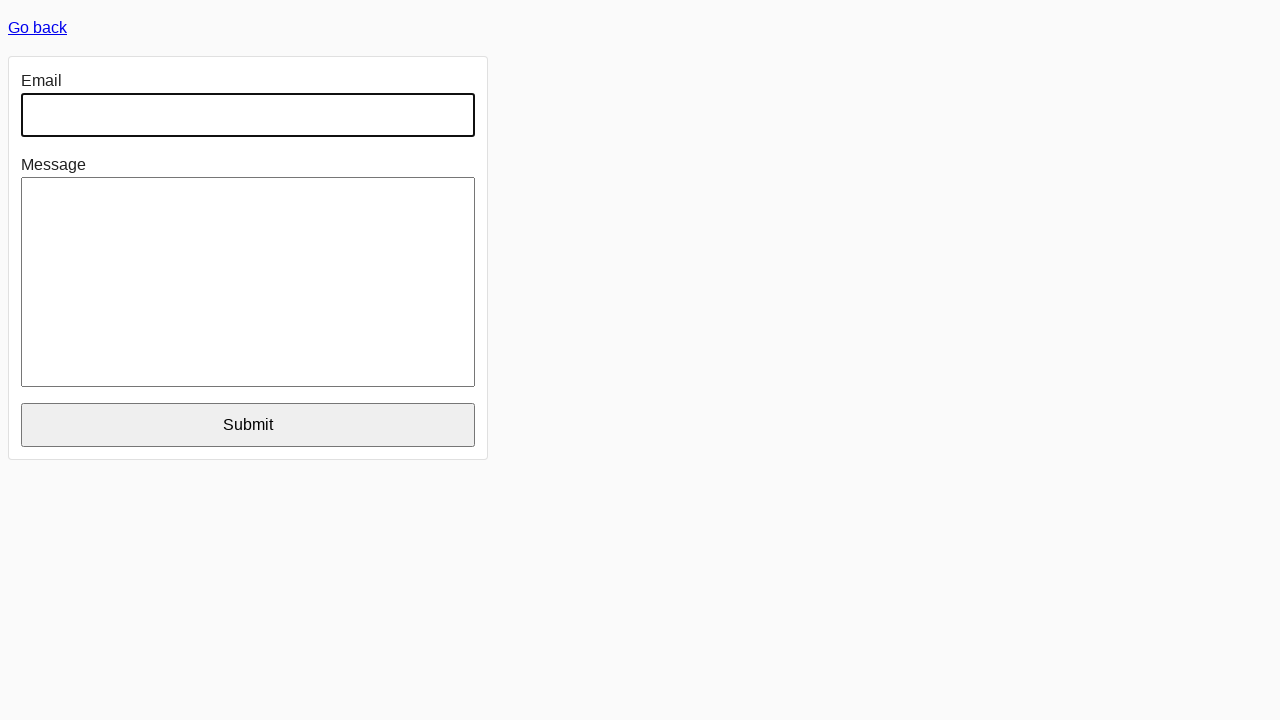

Filled email input with 'y.pelykh@gmail.com' on internal:label="Email"i
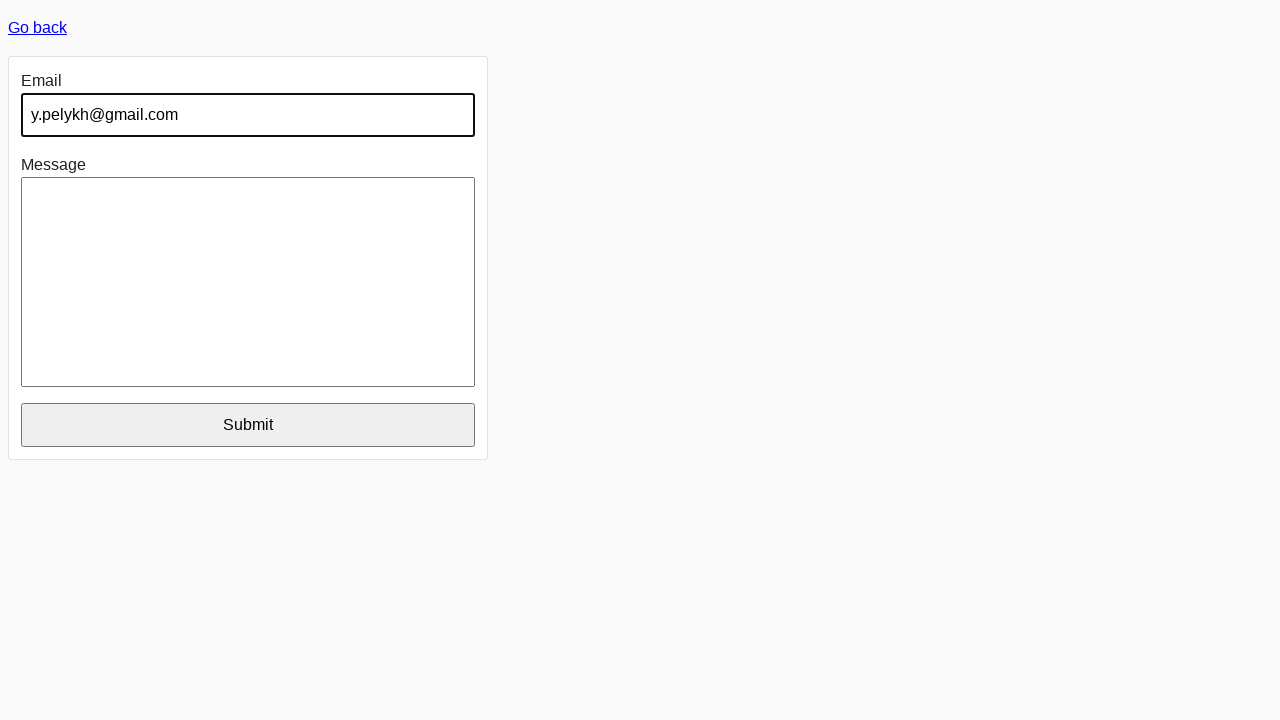

Filled message input with 'Hi. Nice to meet you' on internal:label="Message"i
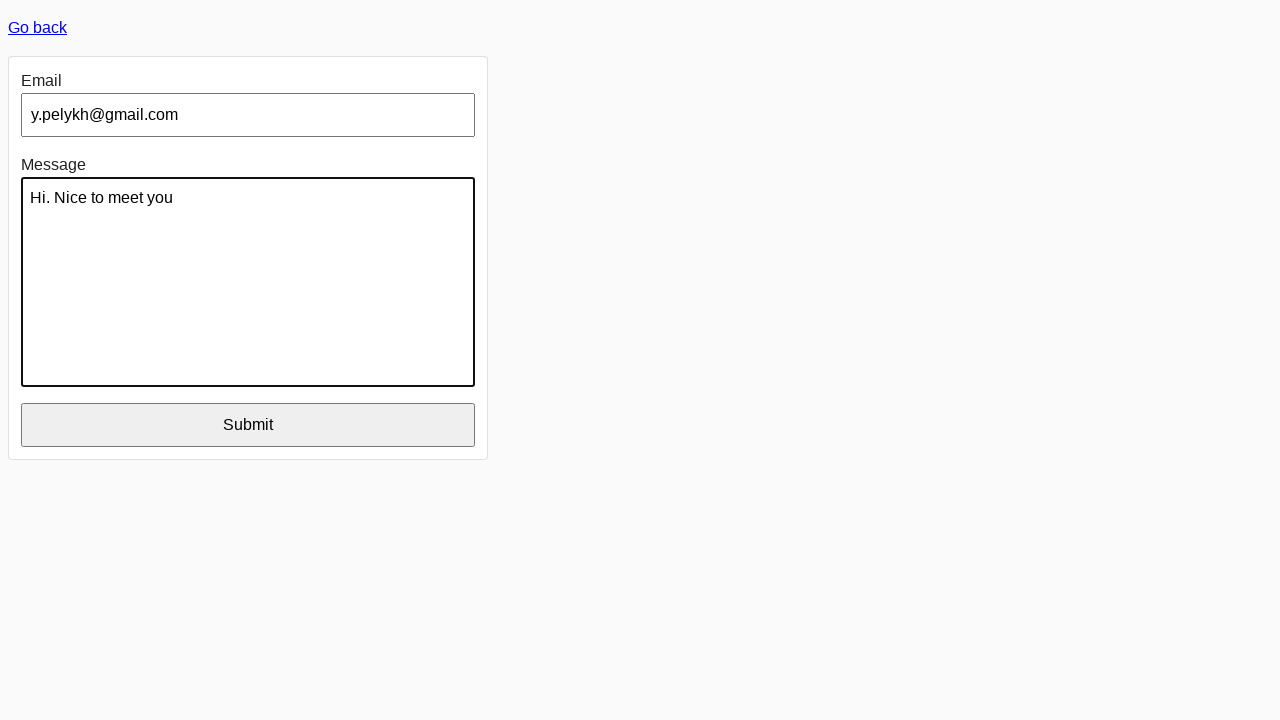

Cleared email input field on internal:label="Email"i
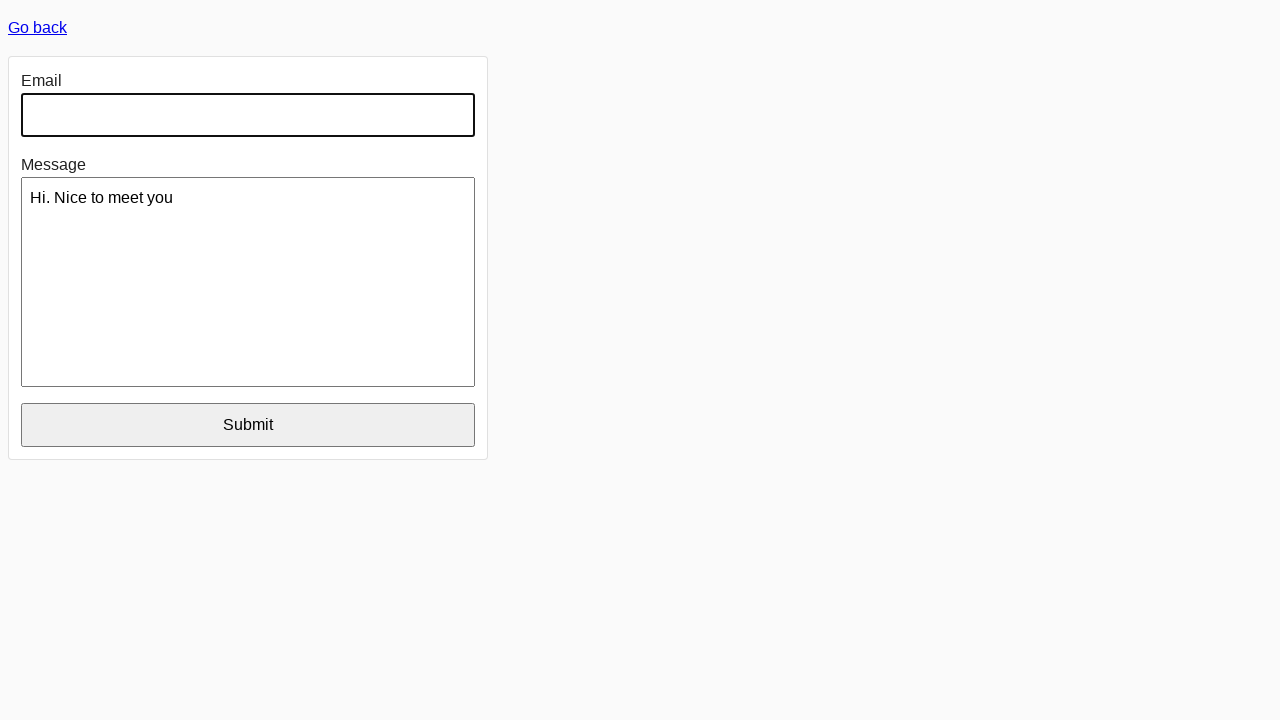

Cleared message input field on internal:label="Message"i
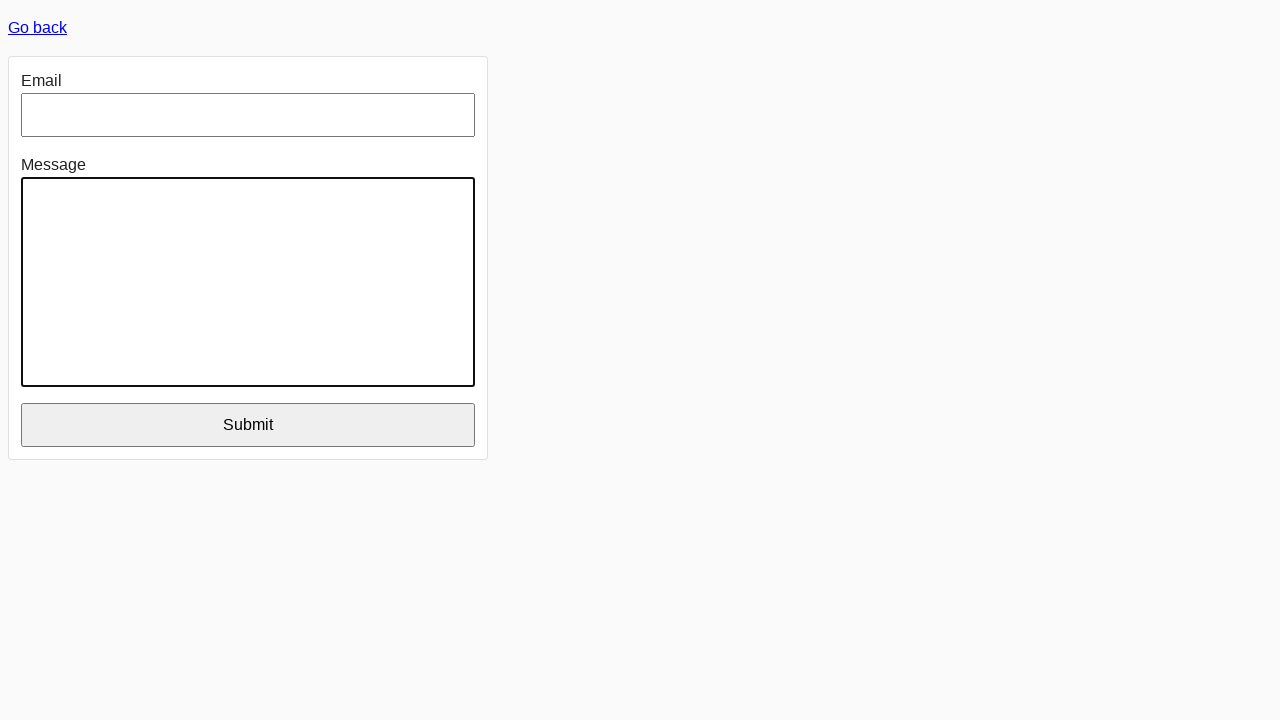

Verified email input is empty
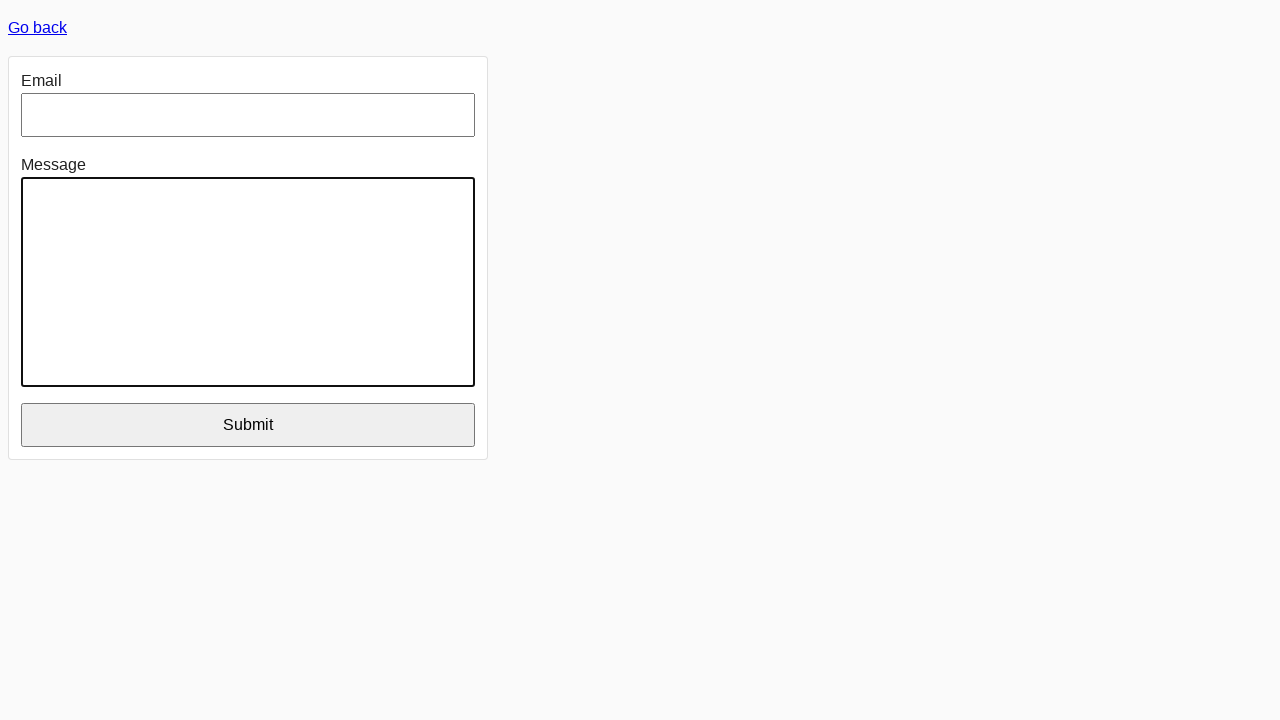

Verified message input is empty
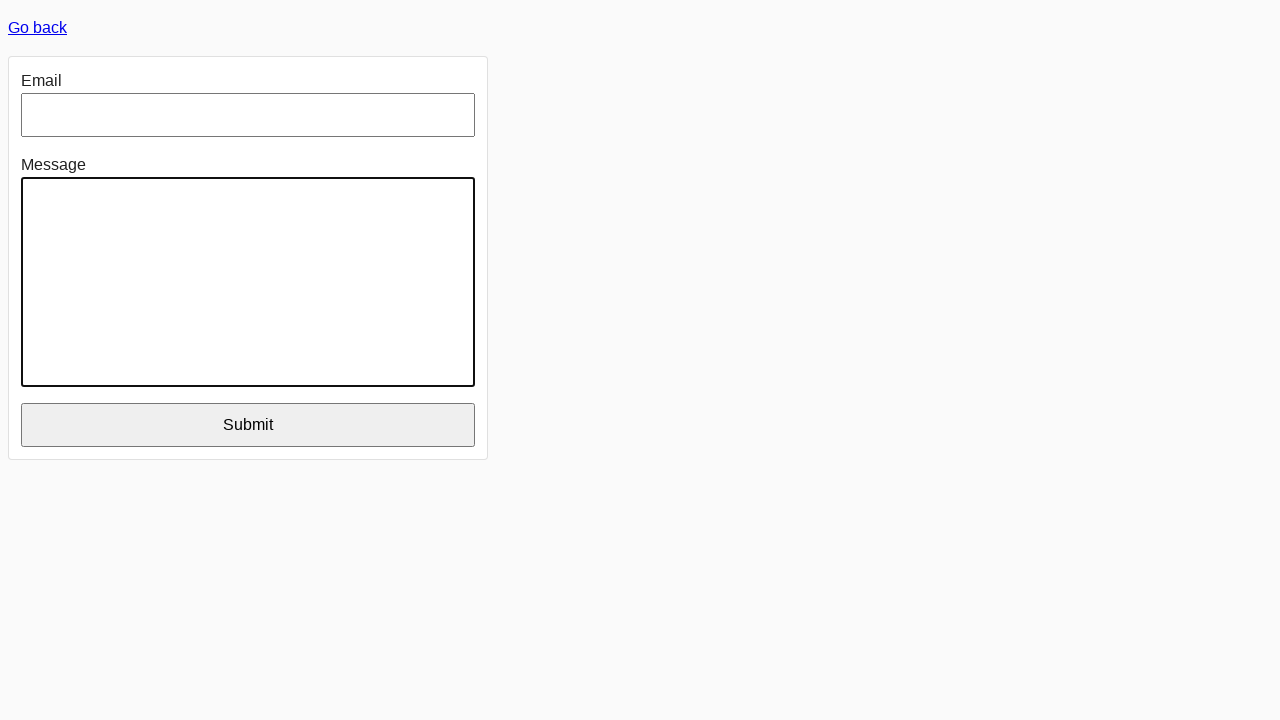

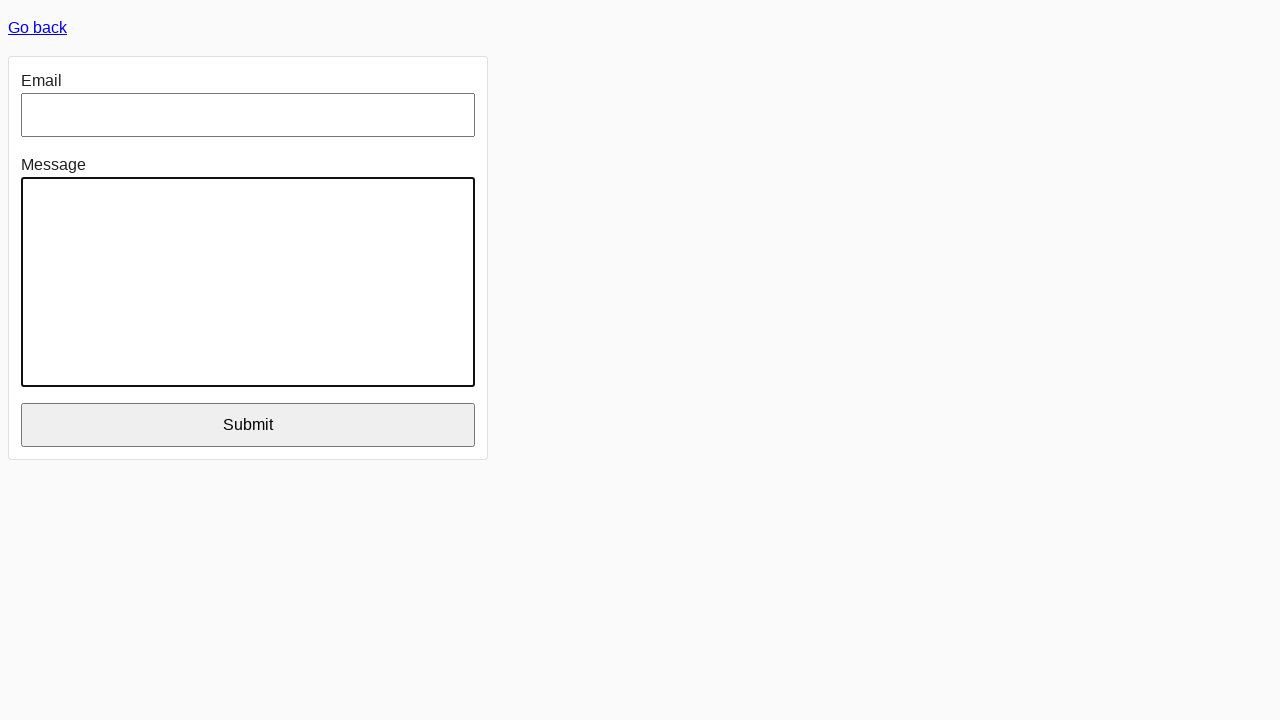